Navigates to an e-commerce site's products page, applies filters and sorting options to browse products

Starting URL: https://nshopvn.com

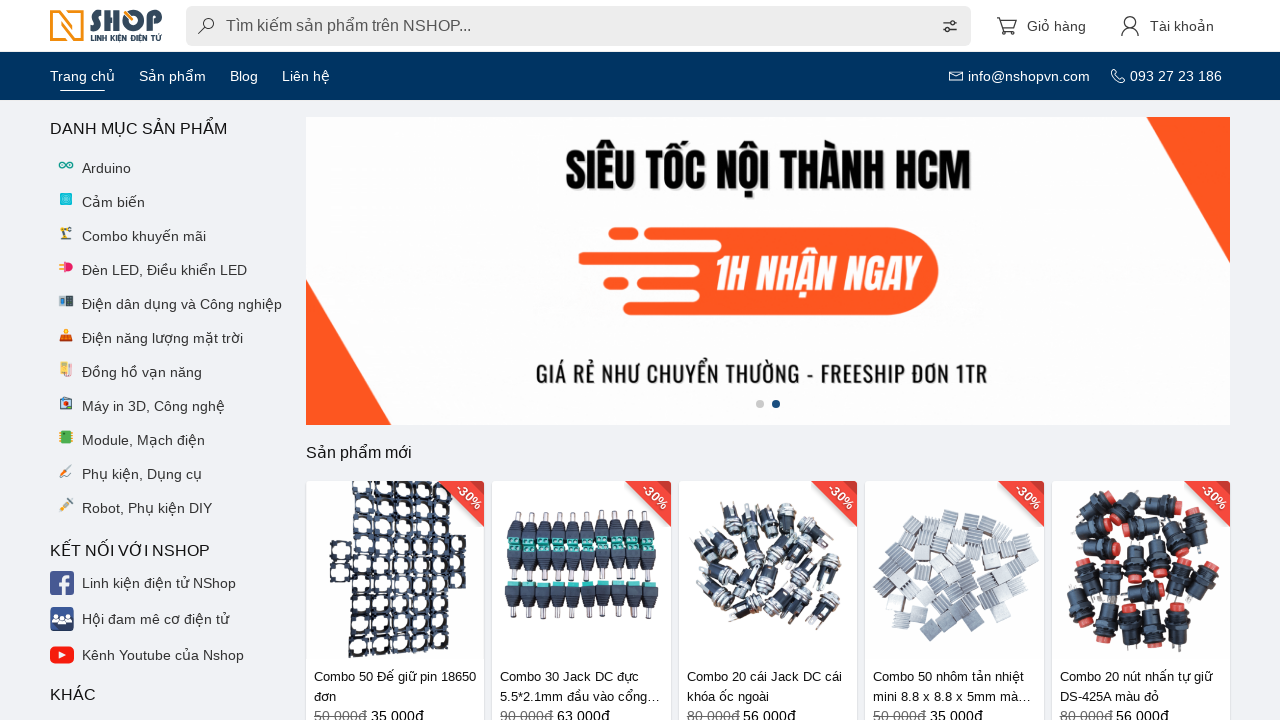

Clicked on products link to navigate to products page at (172, 76) on a[href='/products/']
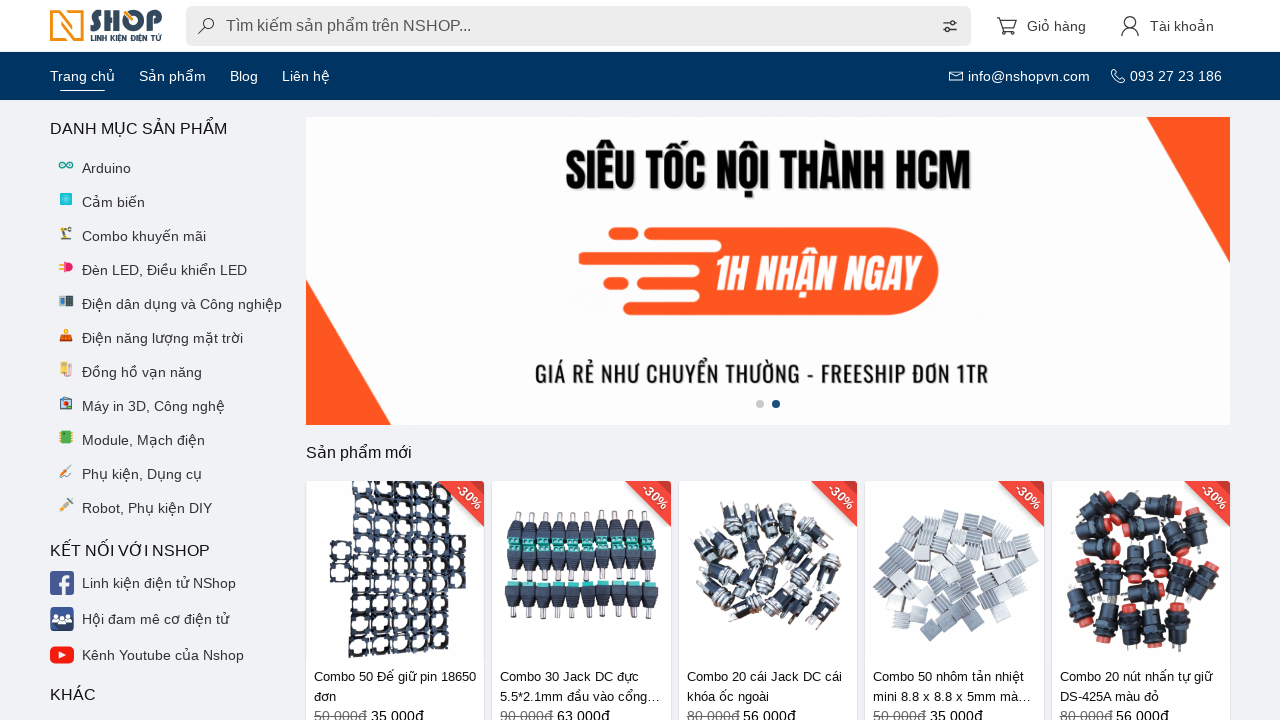

Waited for products page to load
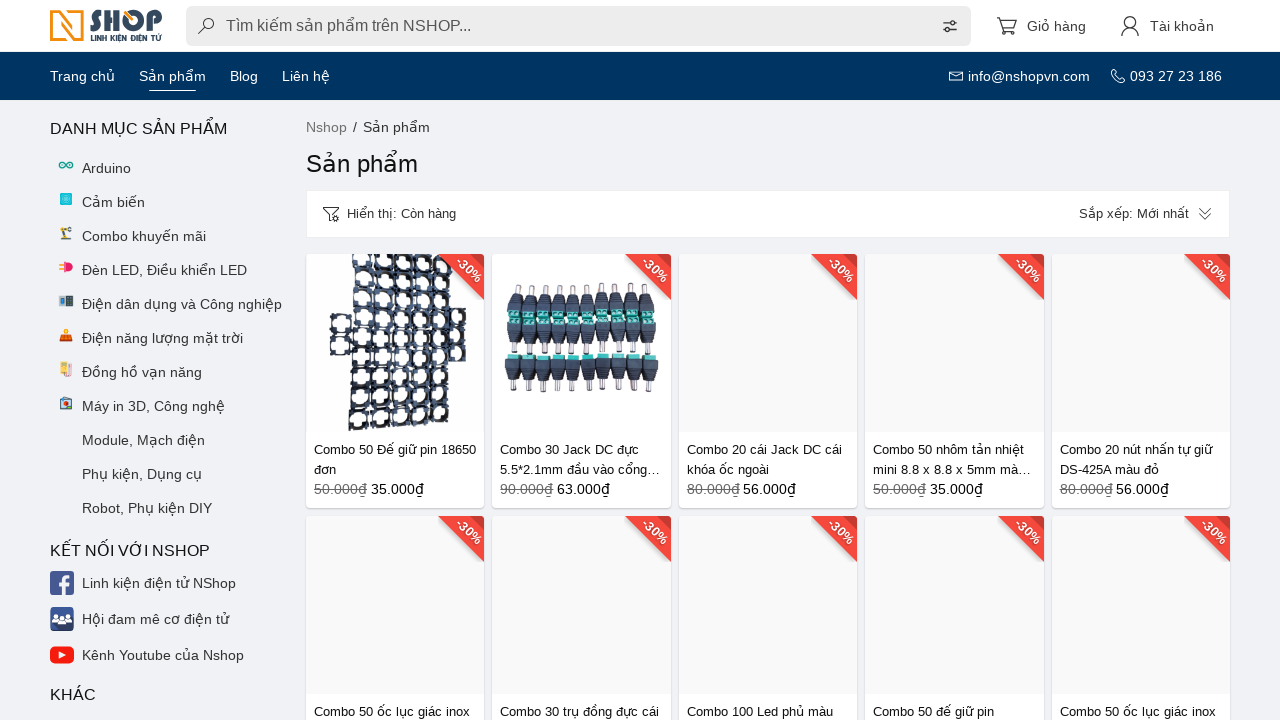

Clicked on filter dropdown to open filter options at (402, 214) on div[class='dropdown filter'] span:nth-child(2)
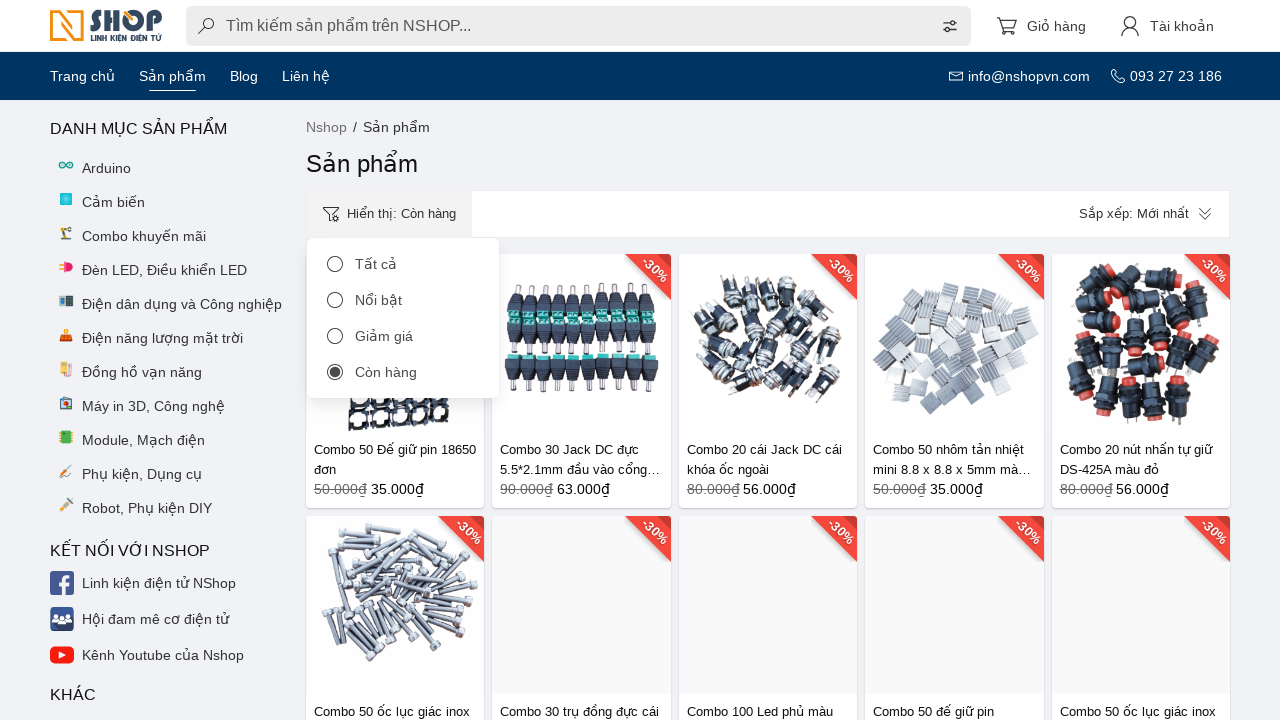

Waited for filter dropdown to fully open
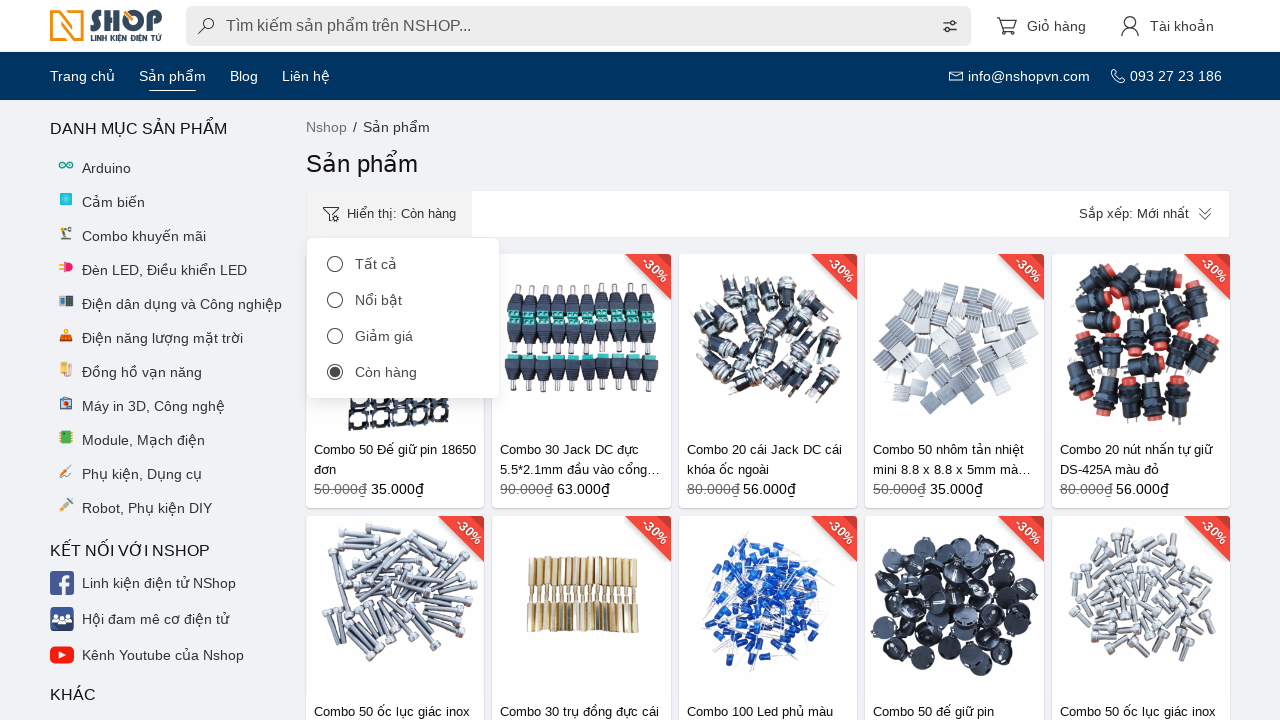

Selected a filter option from the dropdown at (386, 372) on a:nth-child(4) span:nth-child(2)
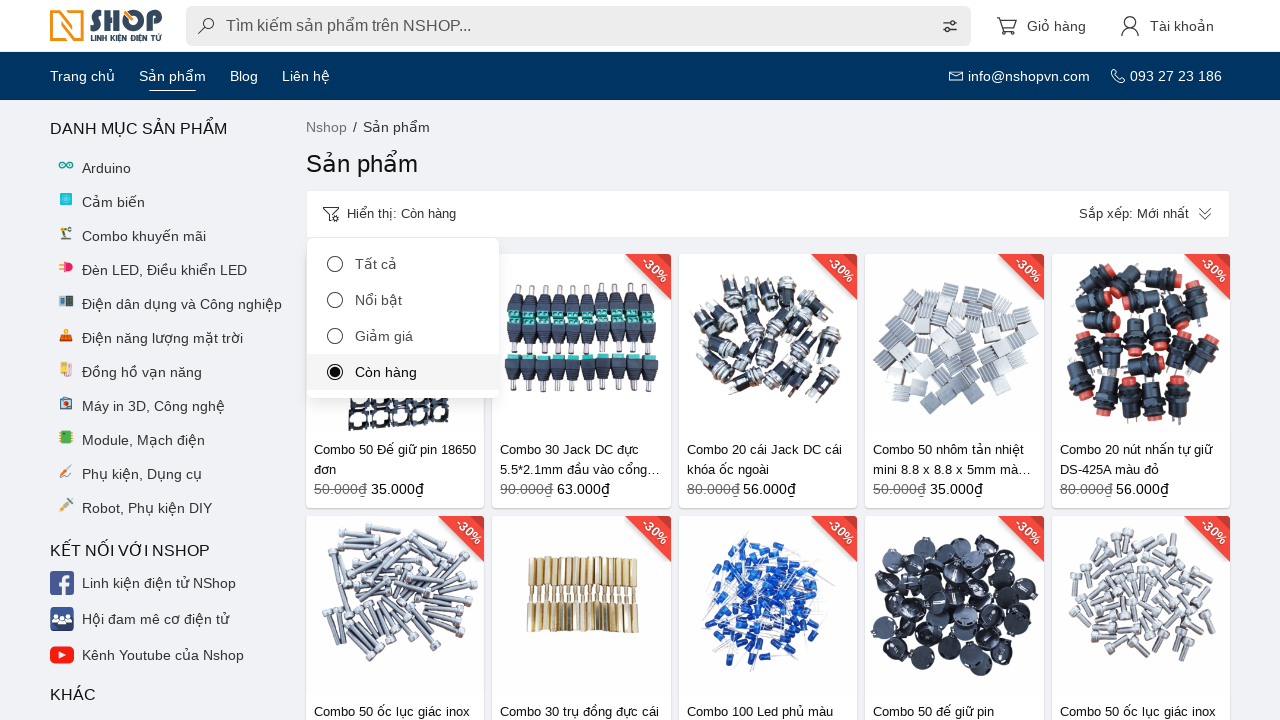

Waited after applying filter
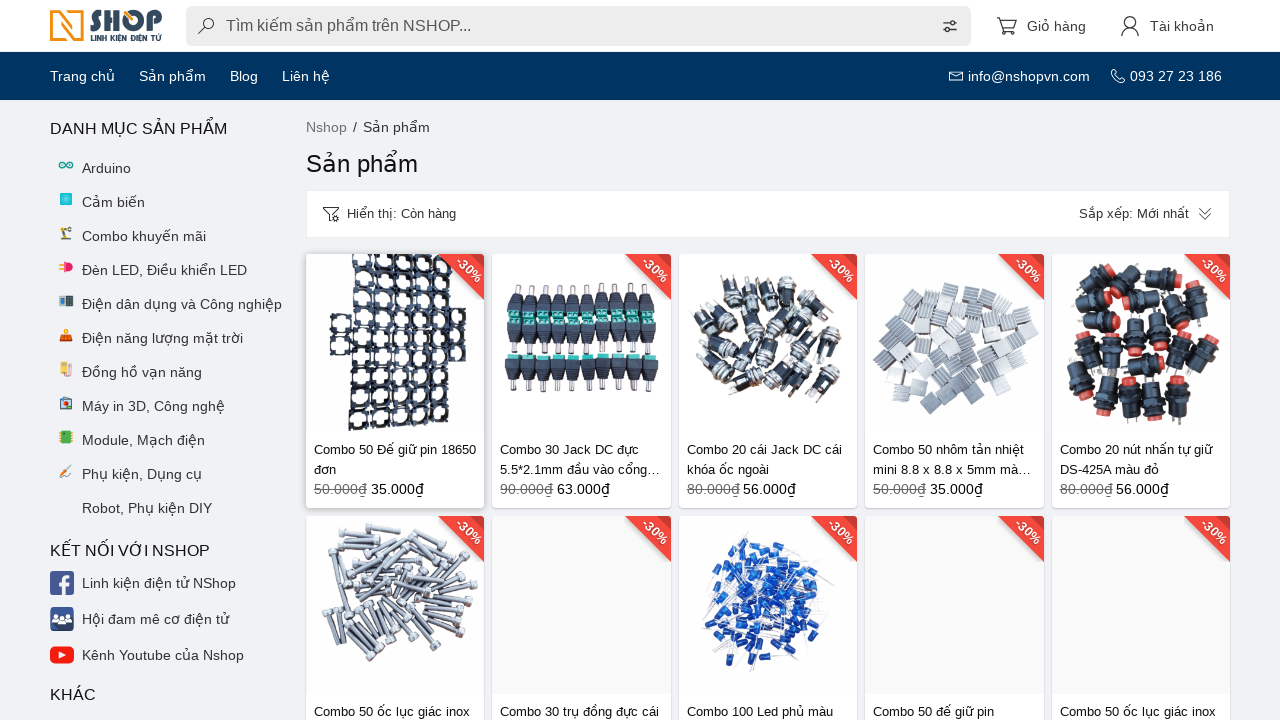

Clicked on sort dropdown to open sorting options at (1205, 214) on div[class='dropdown orderby is-right'] span:nth-child(2)
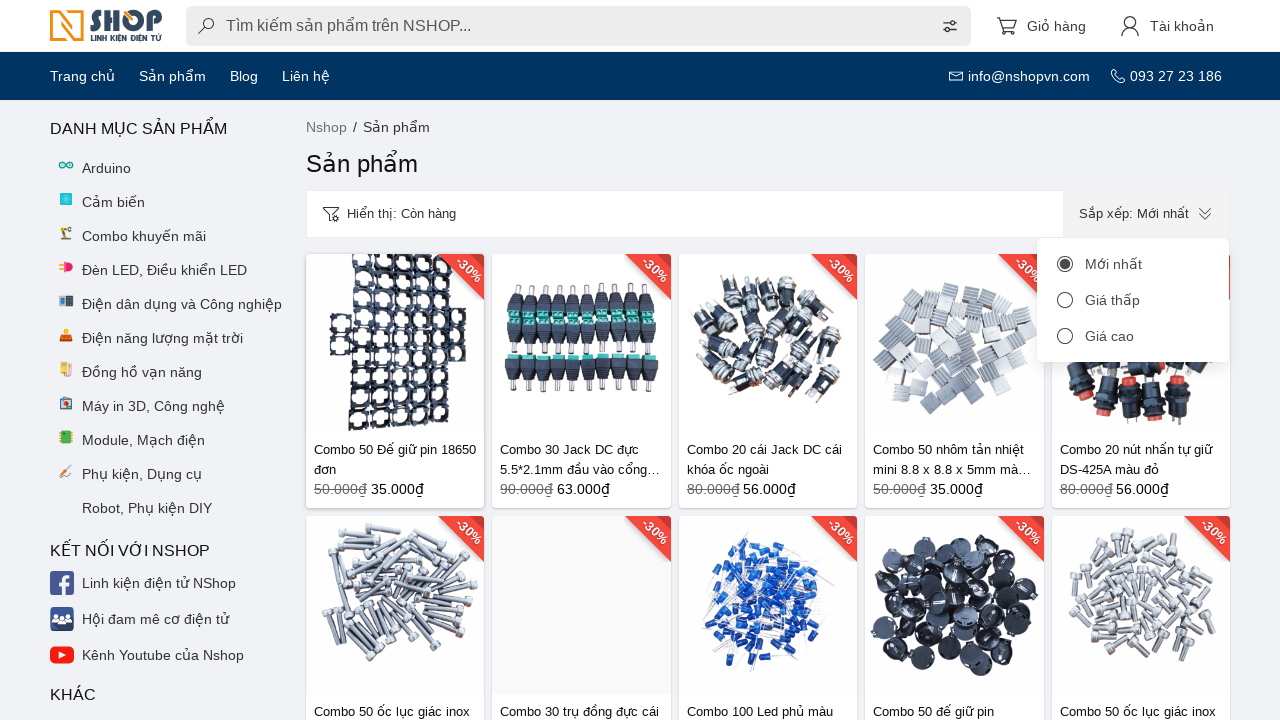

Waited for sort dropdown to fully open
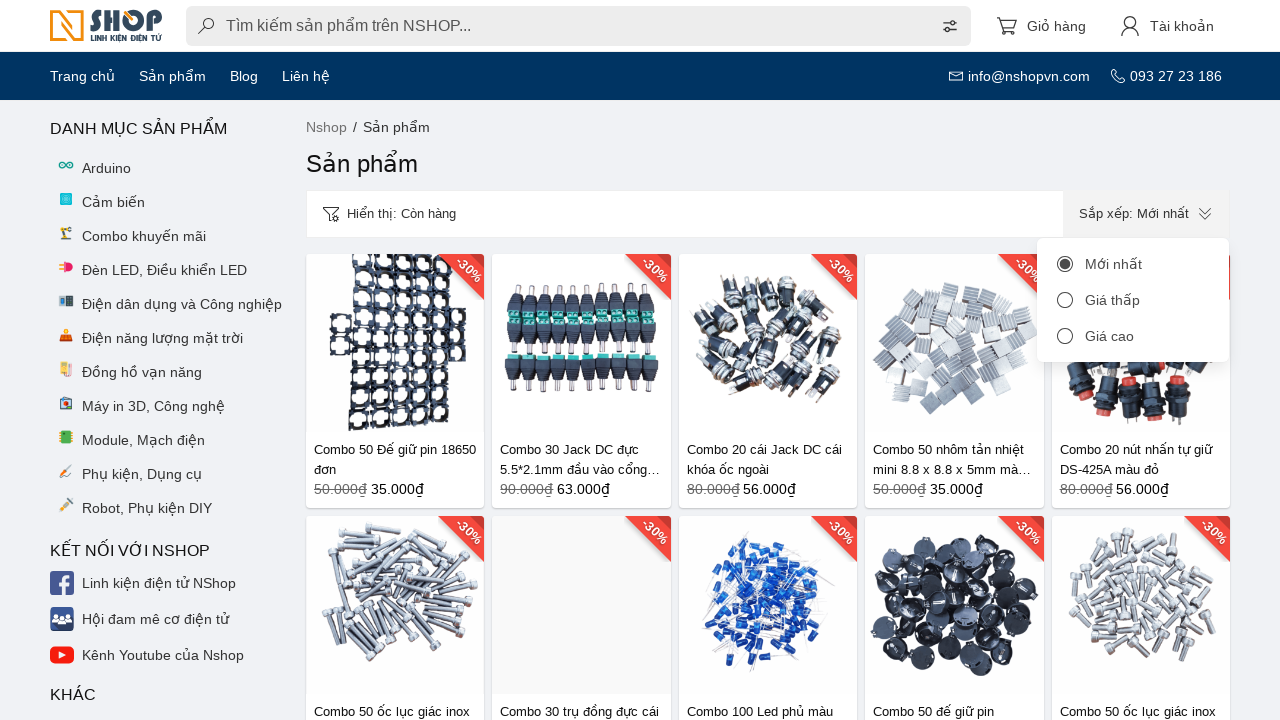

Selected a sorting option from the dropdown at (1065, 300) on body > div:nth-child(2) > div:nth-child(1) > div:nth-child(1) > div:nth-child(2)
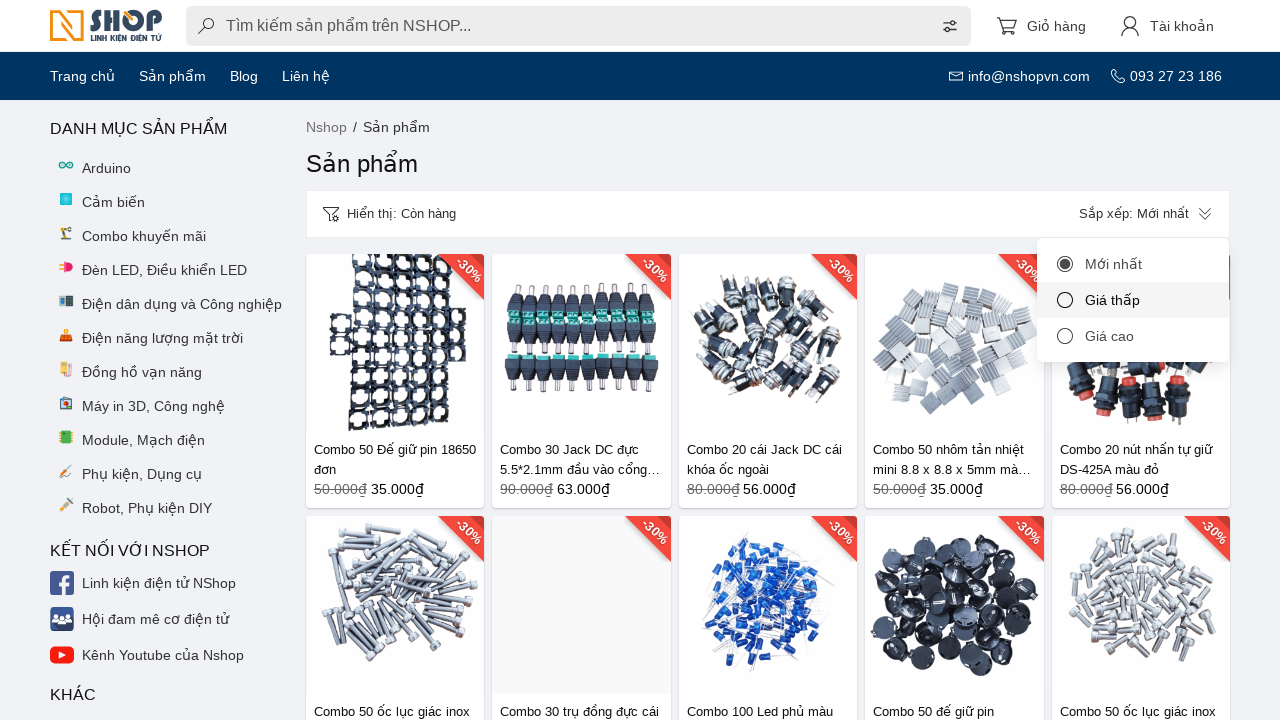

Waited for product results to update with applied filters and sorting
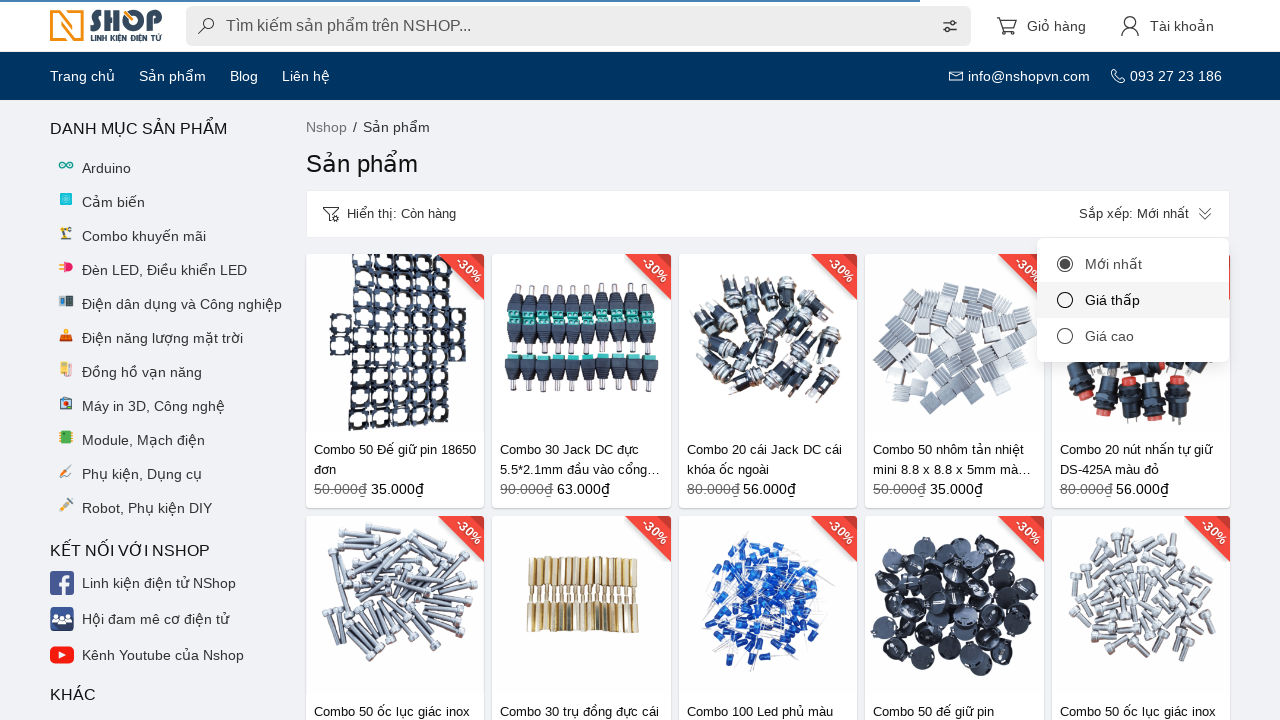

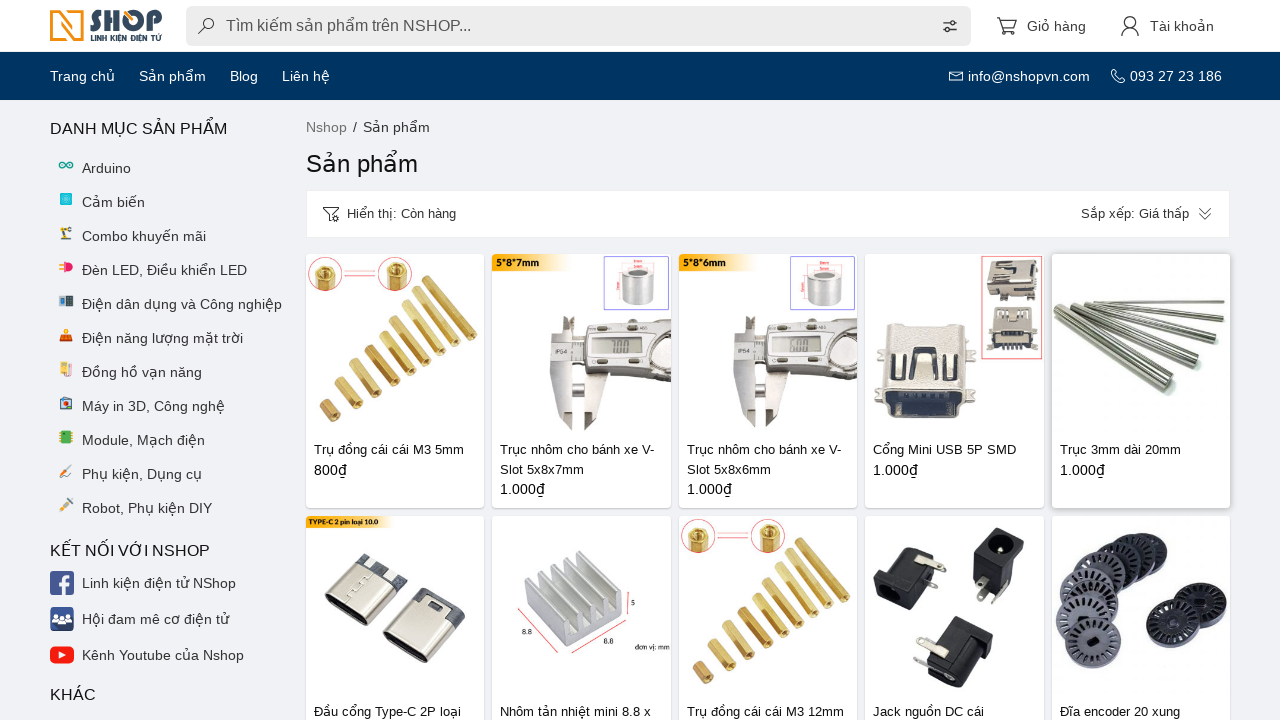